Tests that browser back button works correctly with routing filters

Starting URL: https://demo.playwright.dev/todomvc

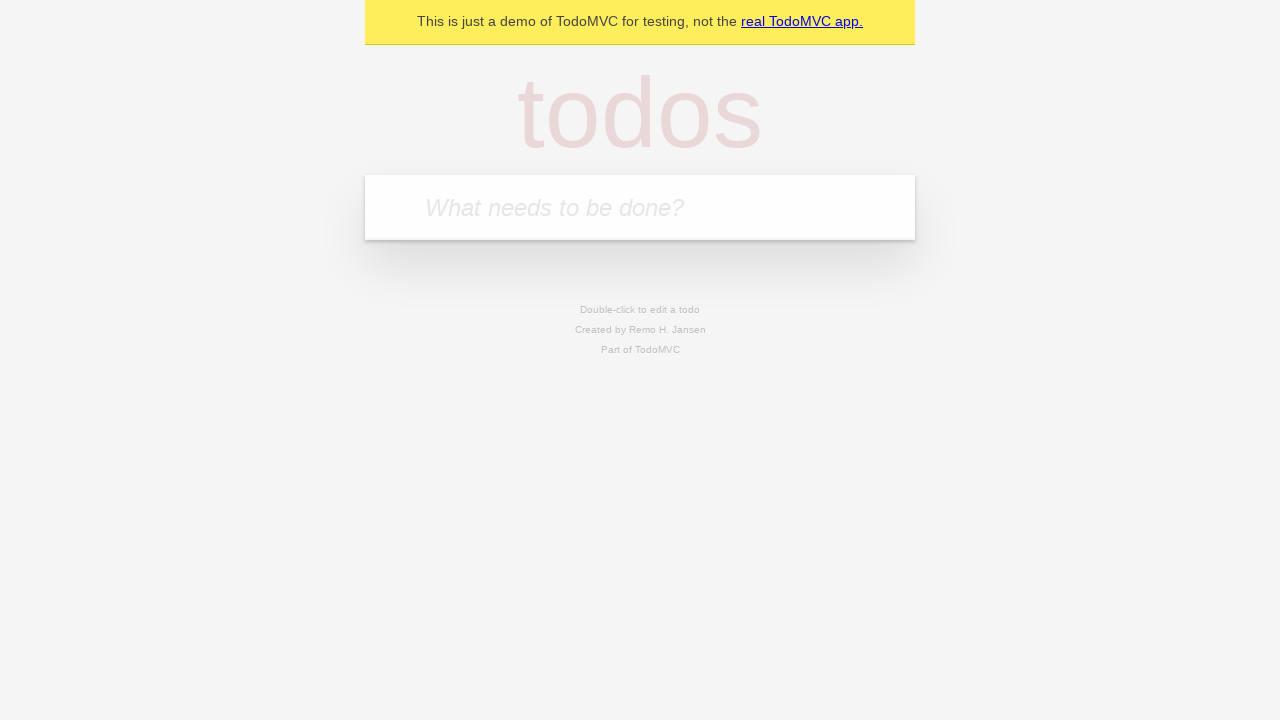

Filled todo input with 'Book doctor appointment' on internal:attr=[placeholder="What needs to be done?"i]
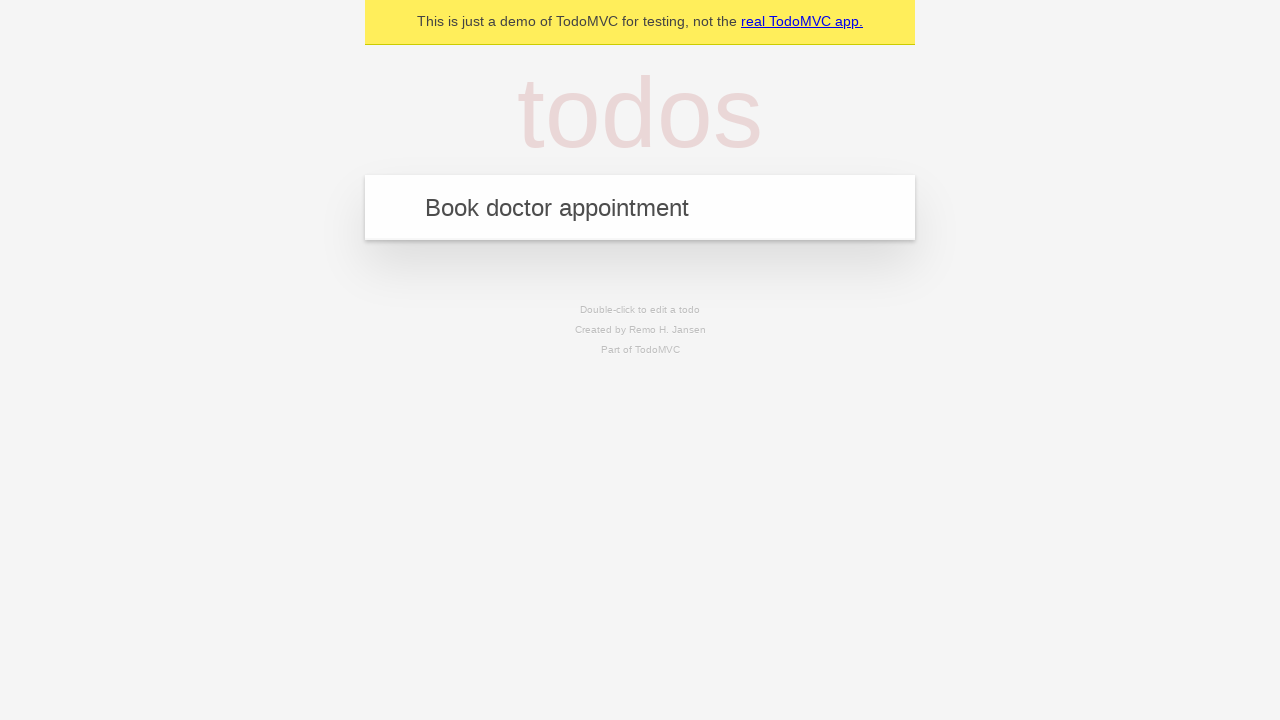

Pressed Enter to add first todo on internal:attr=[placeholder="What needs to be done?"i]
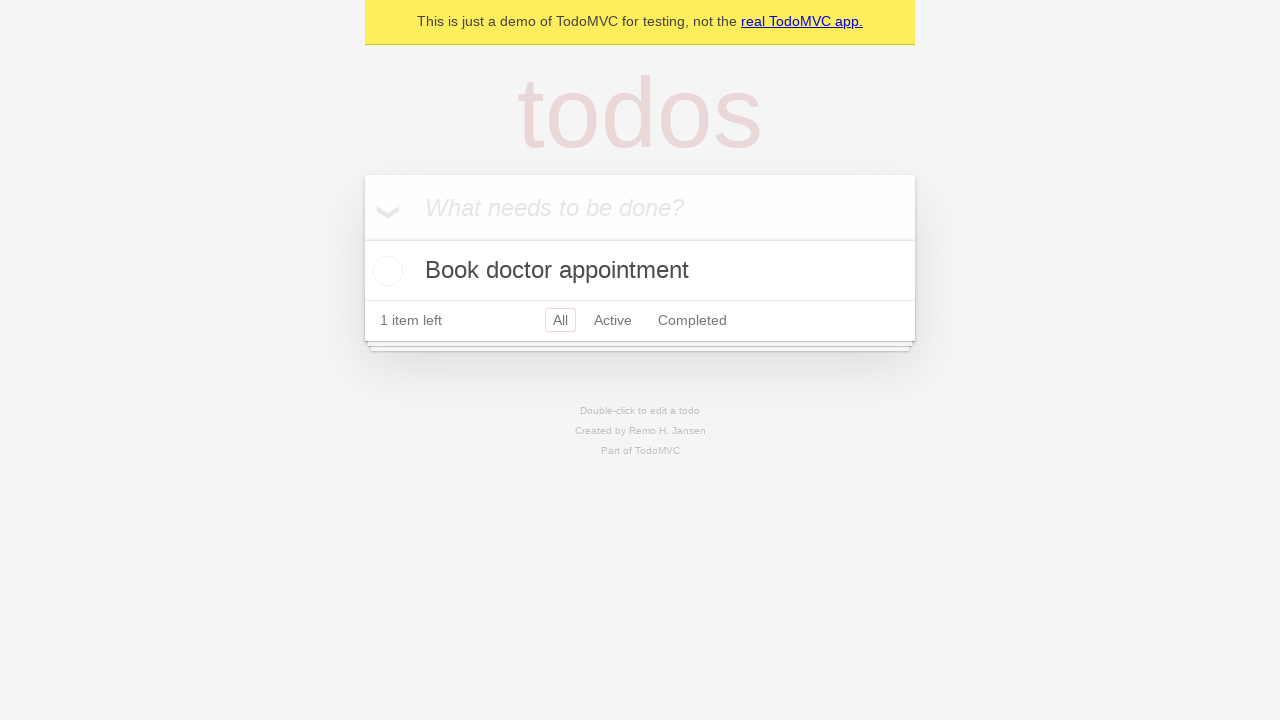

Filled todo input with 'Buy birthday gift for Mom' on internal:attr=[placeholder="What needs to be done?"i]
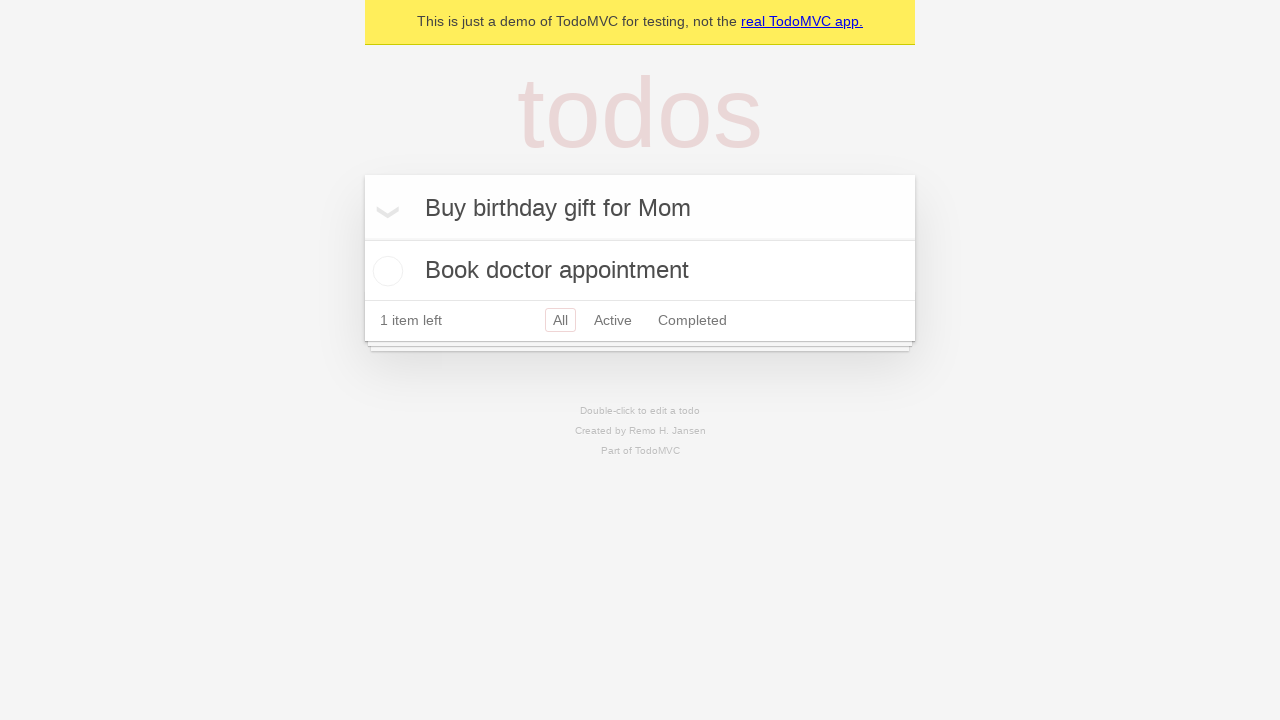

Pressed Enter to add second todo on internal:attr=[placeholder="What needs to be done?"i]
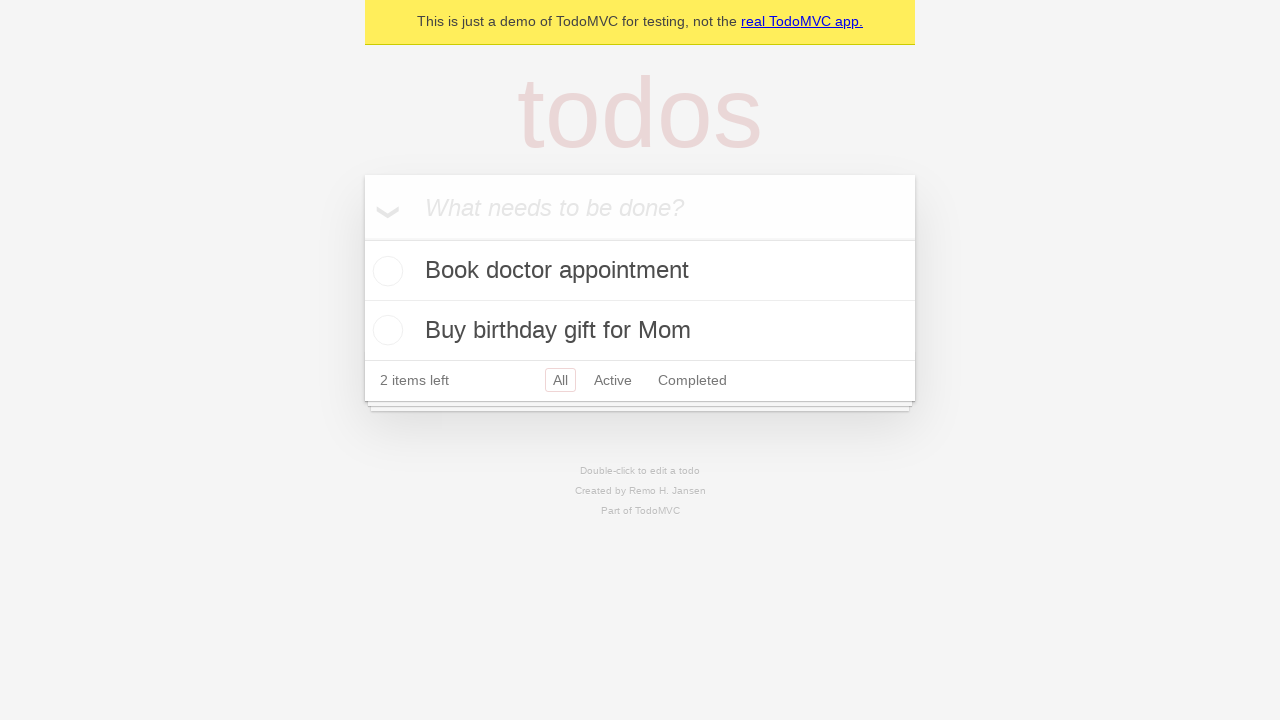

Filled todo input with 'Find place for vacation' on internal:attr=[placeholder="What needs to be done?"i]
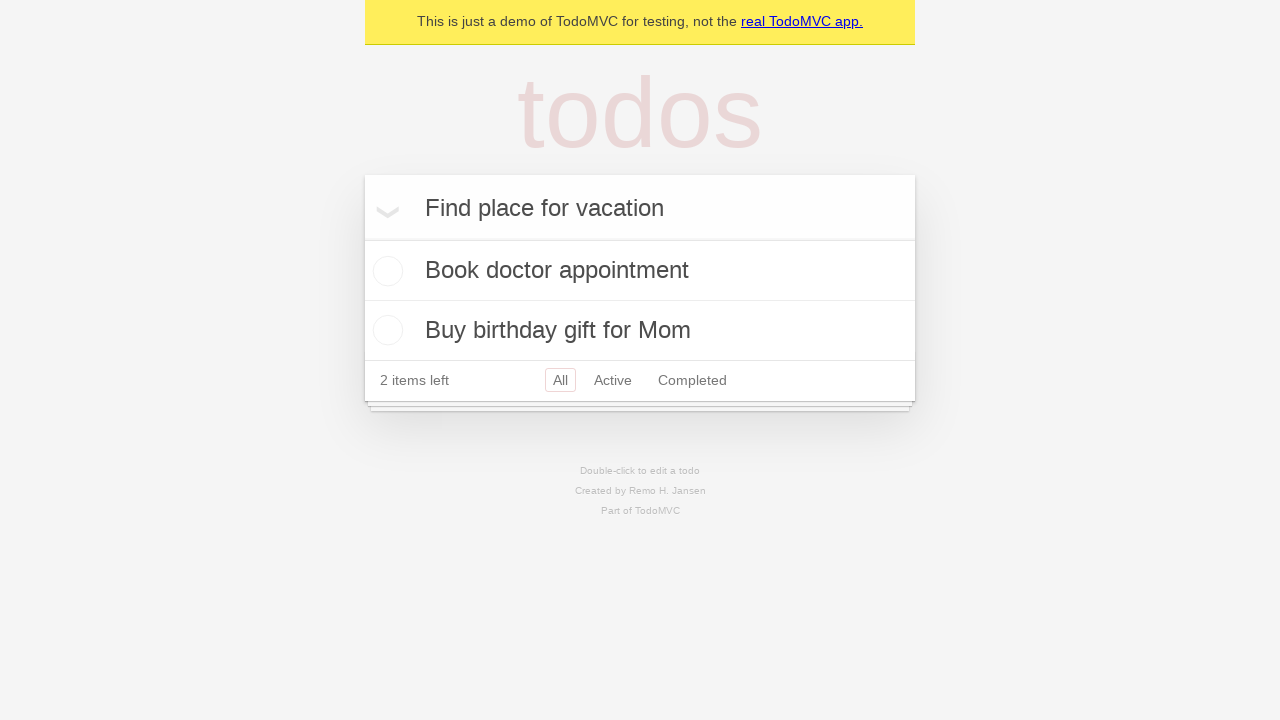

Pressed Enter to add third todo on internal:attr=[placeholder="What needs to be done?"i]
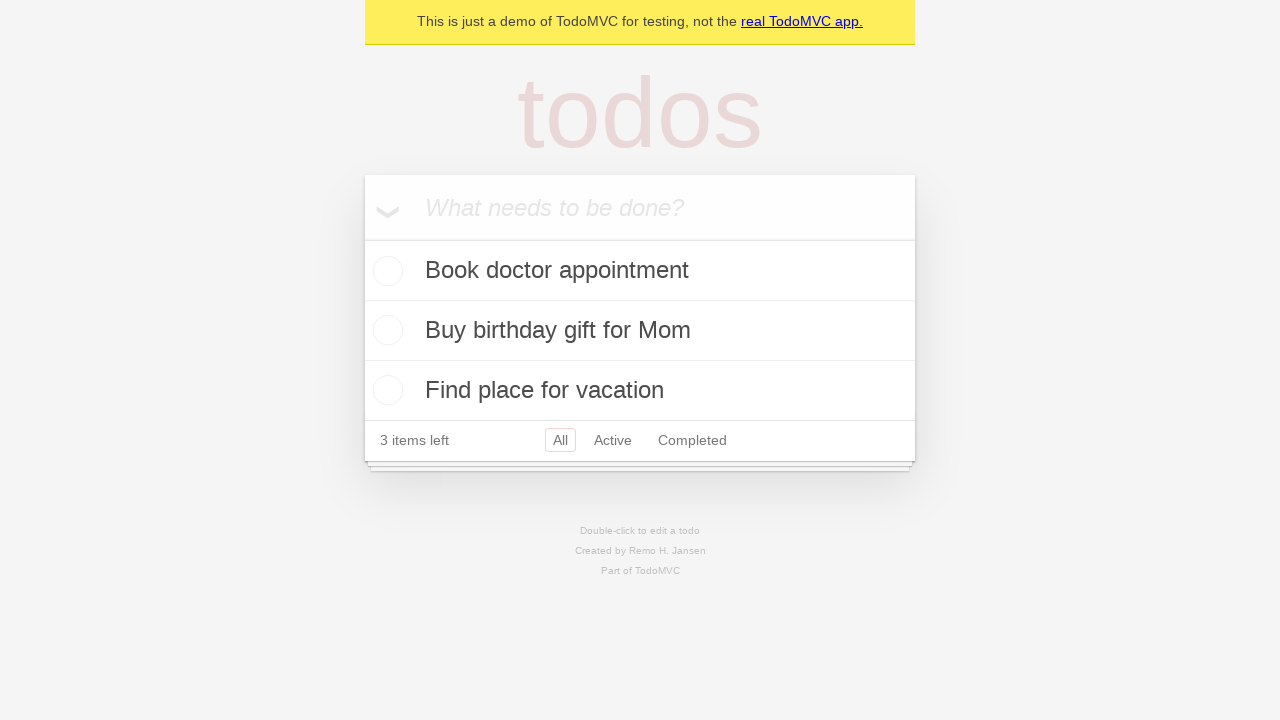

Checked the second todo item at (385, 330) on internal:testid=[data-testid="todo-item"s] >> nth=1 >> internal:role=checkbox
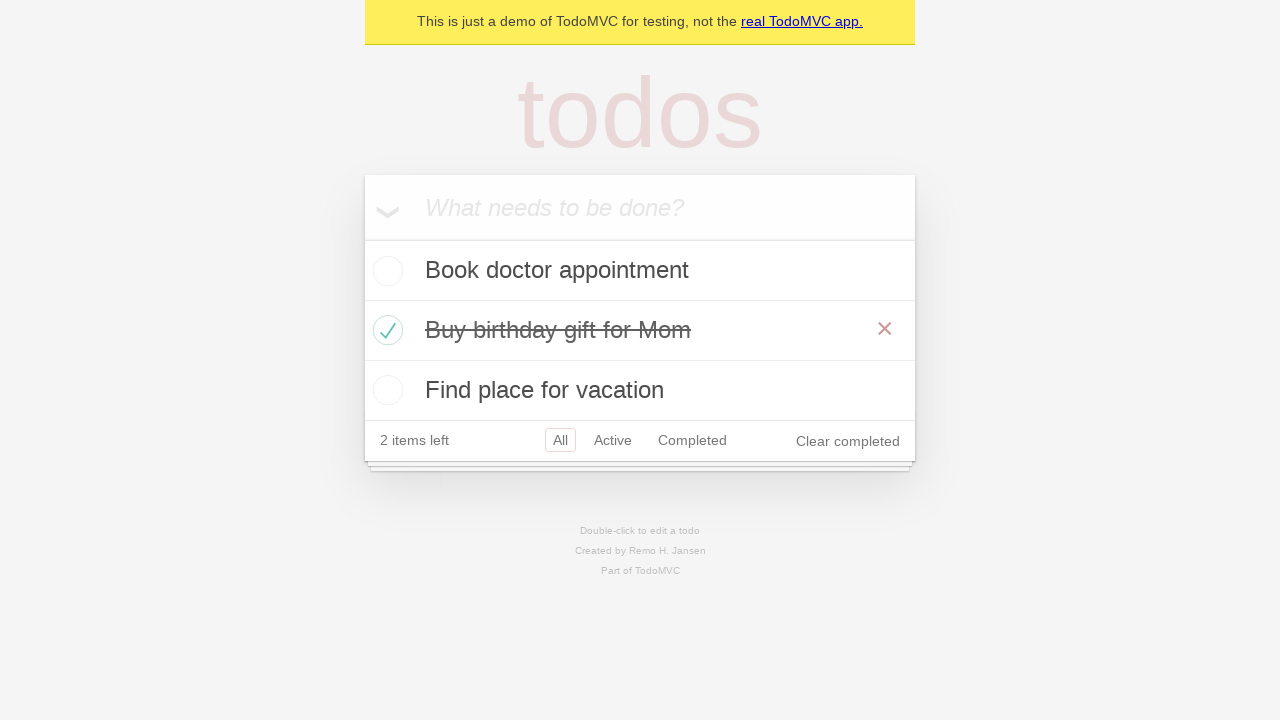

Clicked 'All' filter link at (560, 440) on internal:role=link[name="All"i]
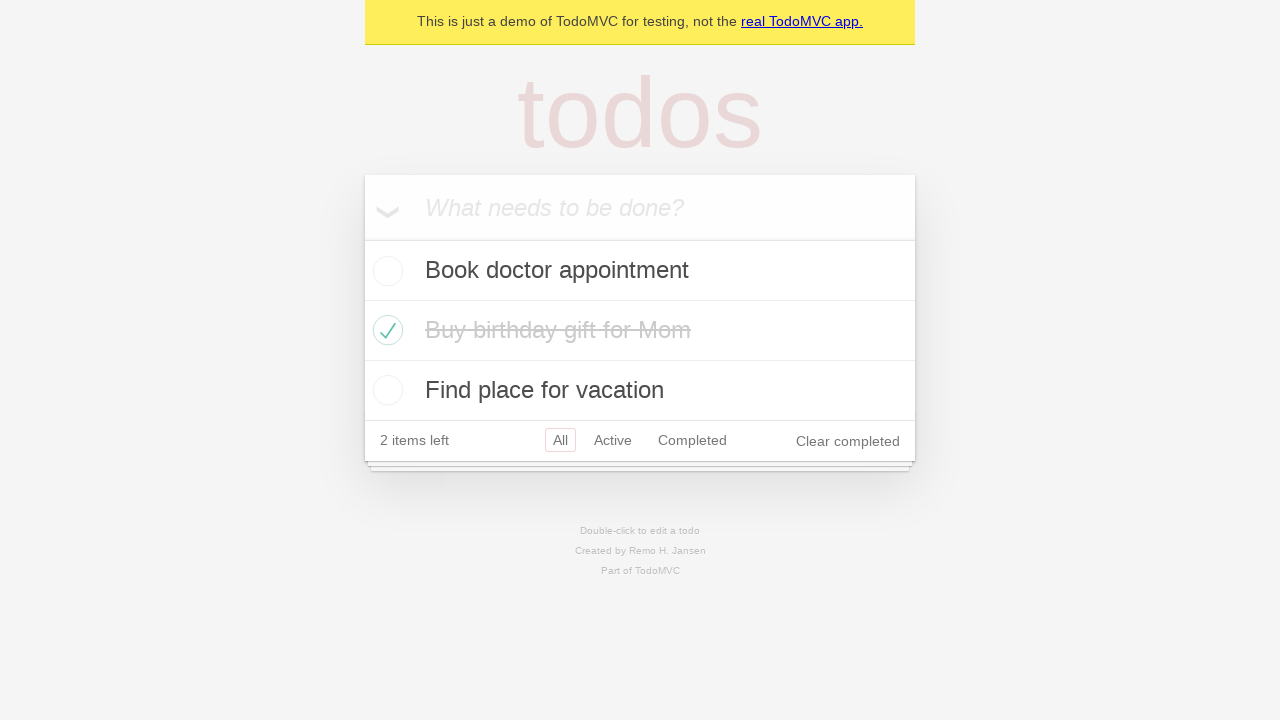

Clicked 'Active' filter link at (613, 440) on internal:role=link[name="Active"i]
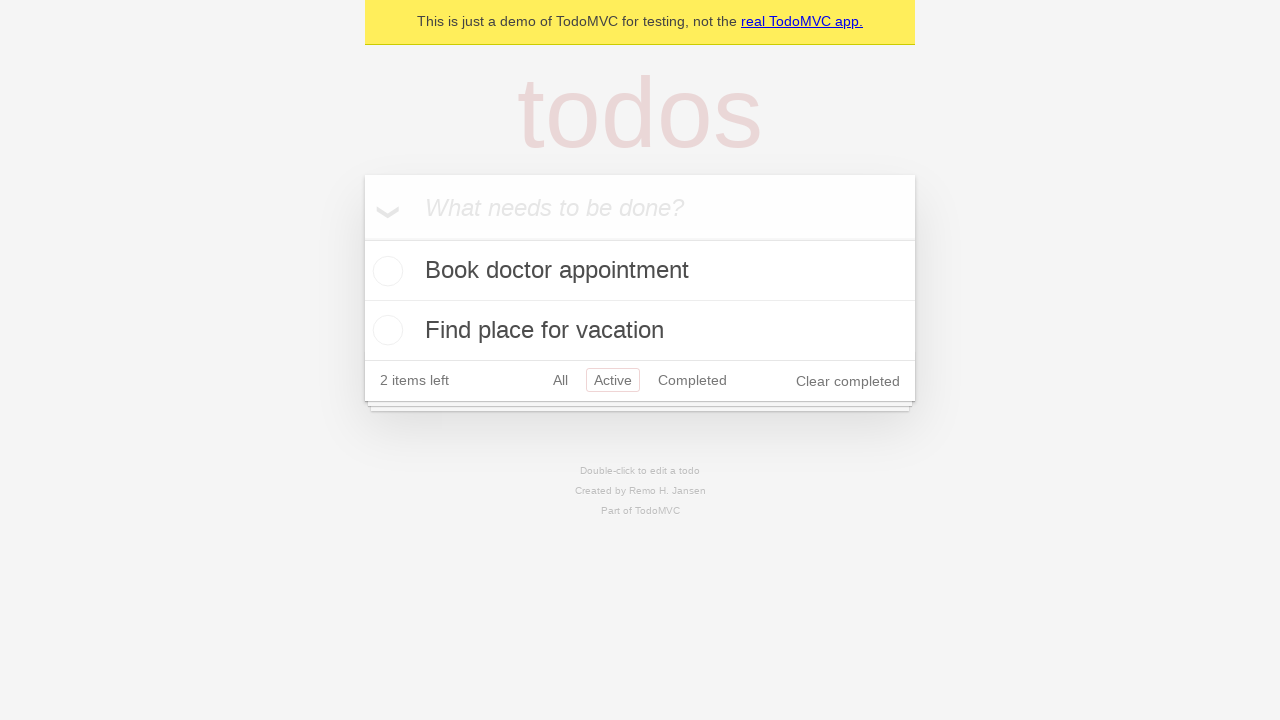

Clicked 'Completed' filter link at (692, 380) on internal:role=link[name="Completed"i]
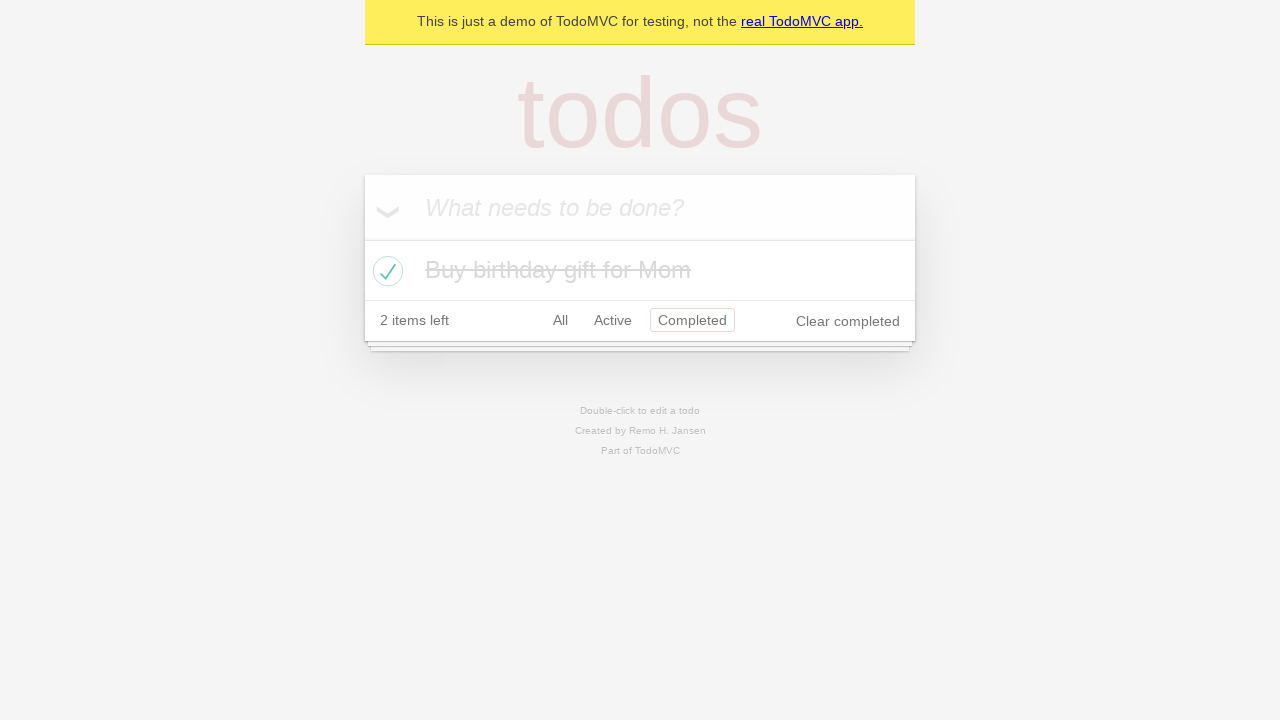

Navigated back from 'Completed' filter using browser back button
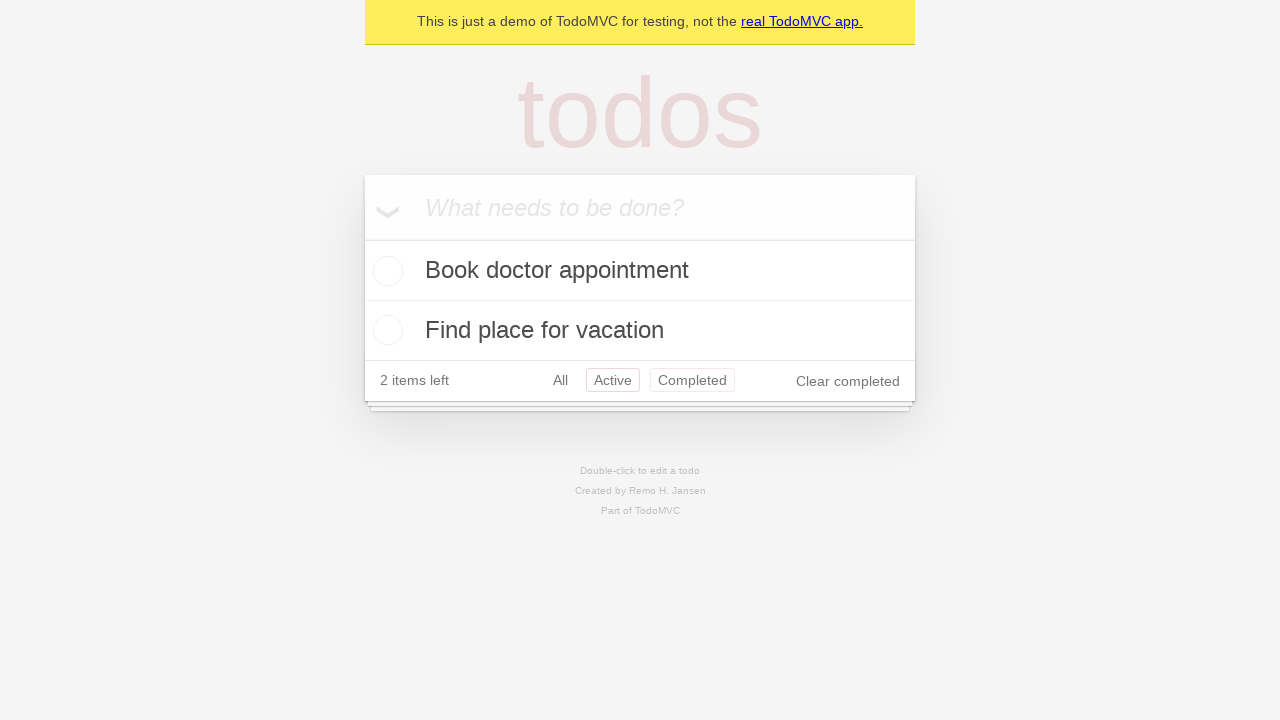

Navigated back from 'Active' filter using browser back button
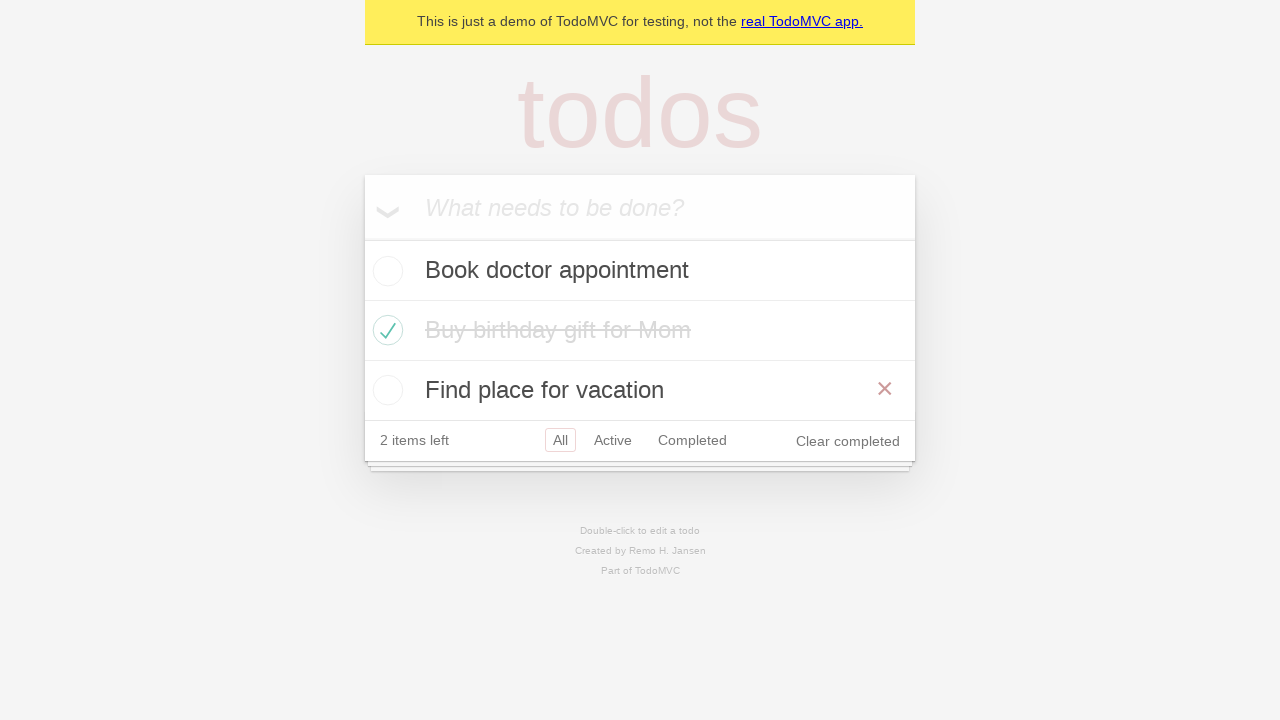

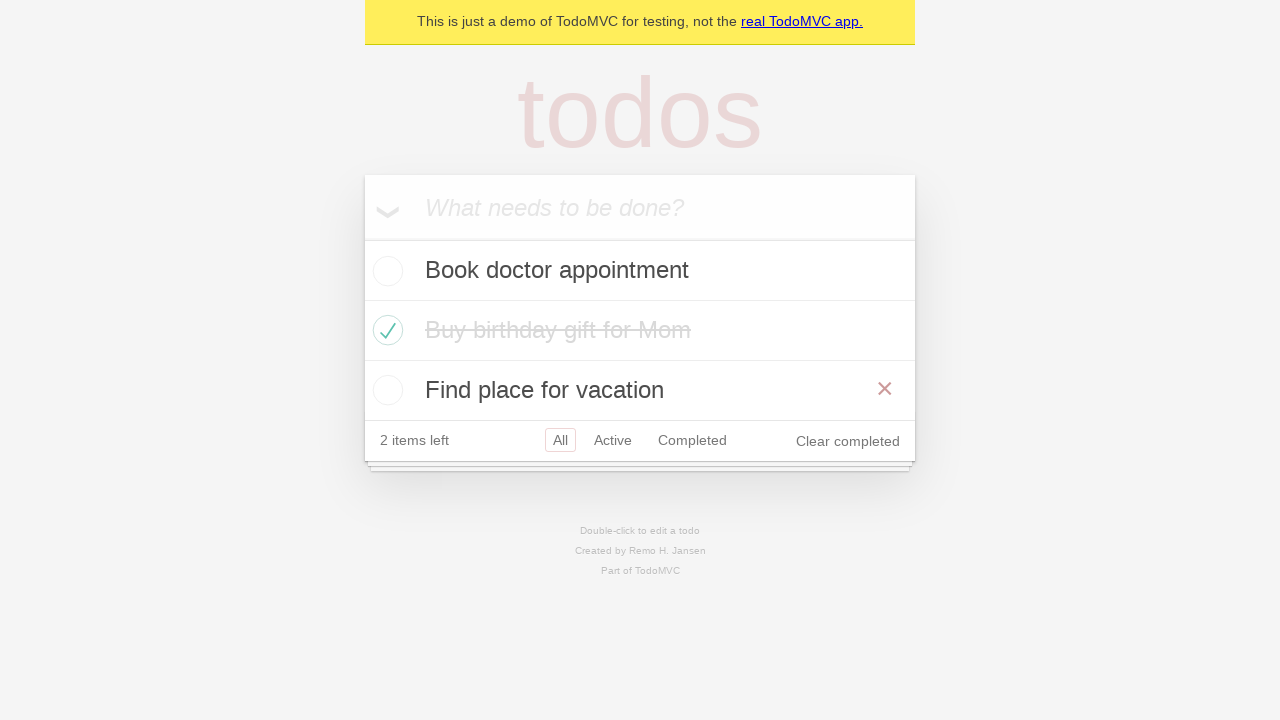